Tests the hash table page input validation by entering an invalid number (outside valid range) into the input field, clicking the run button, and handling the alert that appears.

Starting URL: https://gcallah.github.io/Algocynfas/

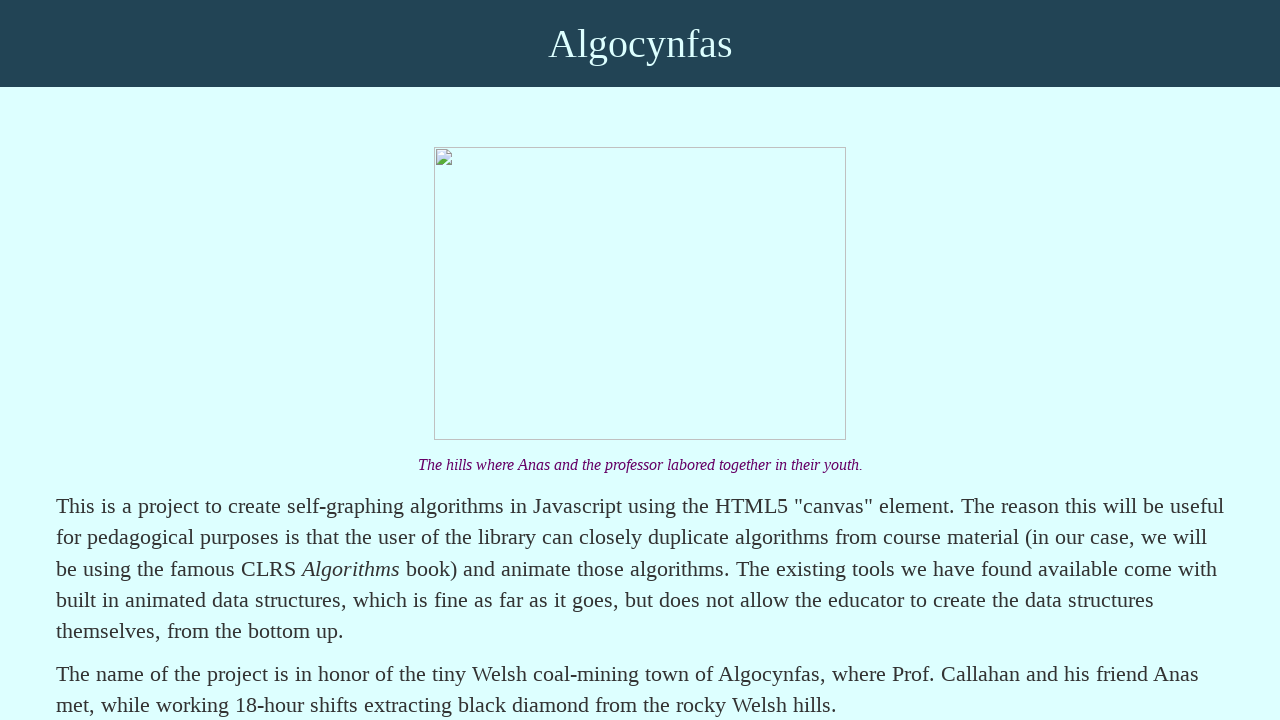

Clicked on 'Hash table' link at (160, 360) on text=Hash table
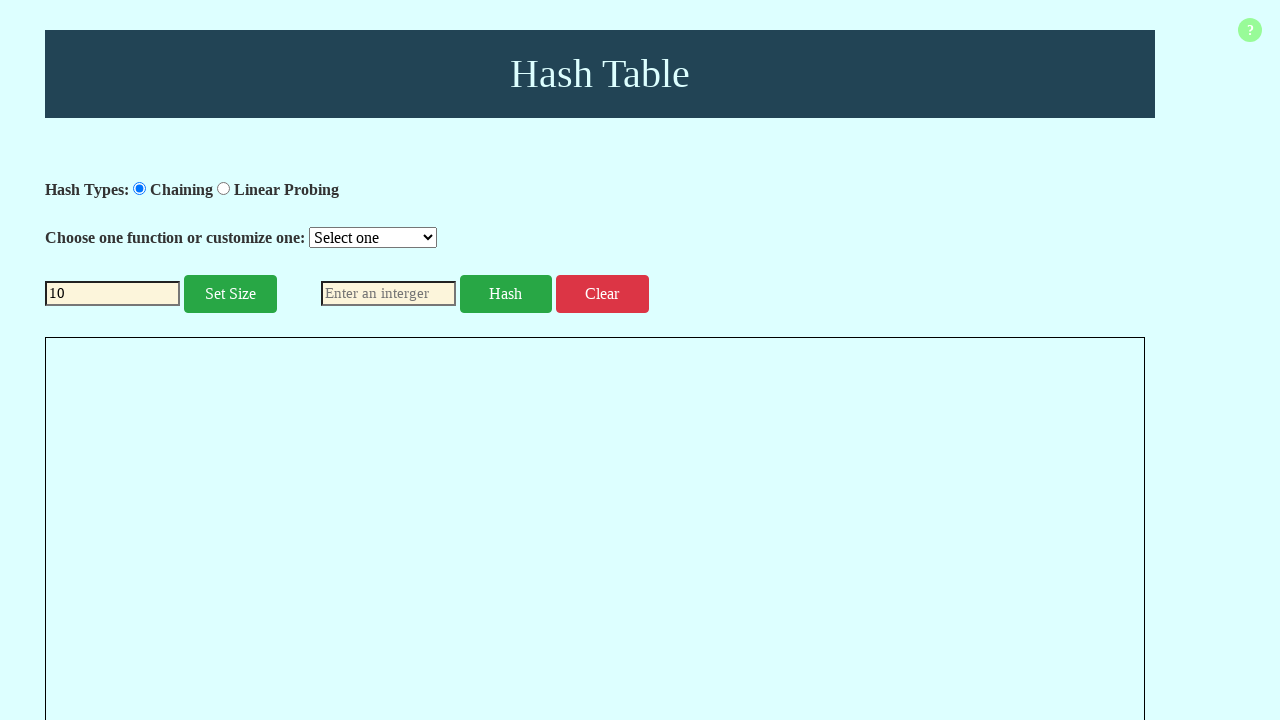

Input field #InputValue became available
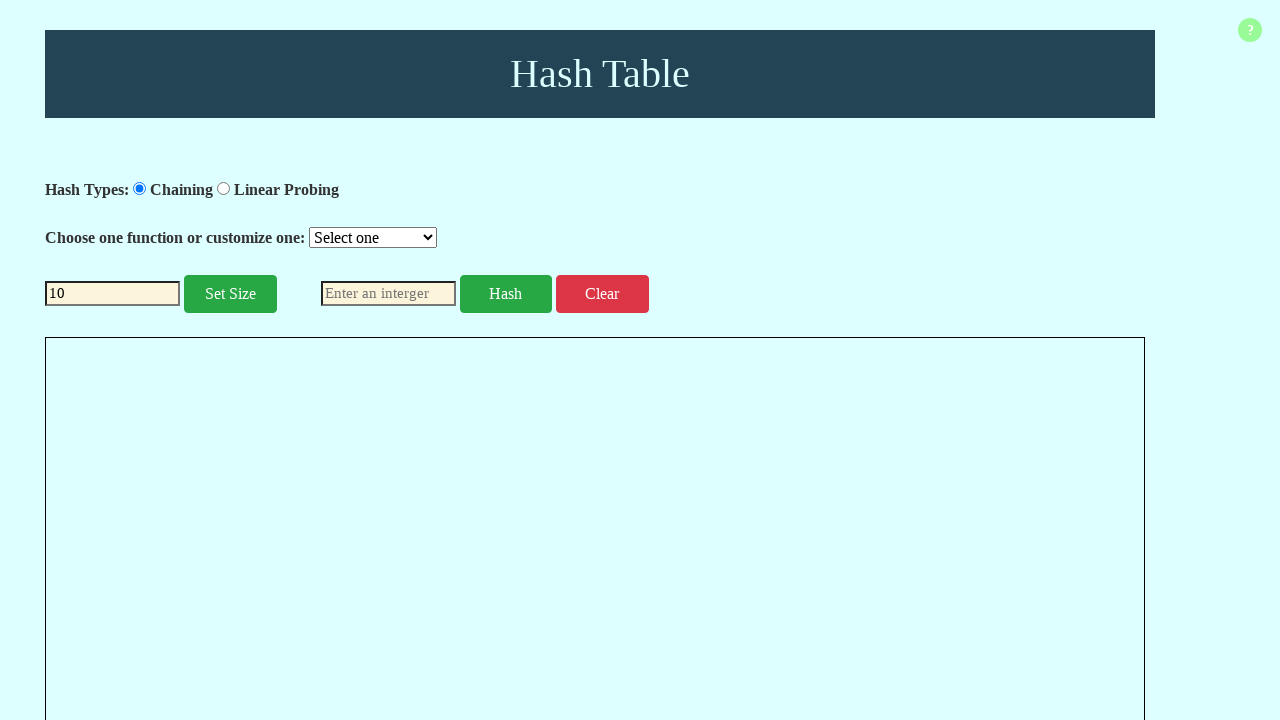

Filled input field with invalid value '57' (outside valid range 2-20) on #InputValue
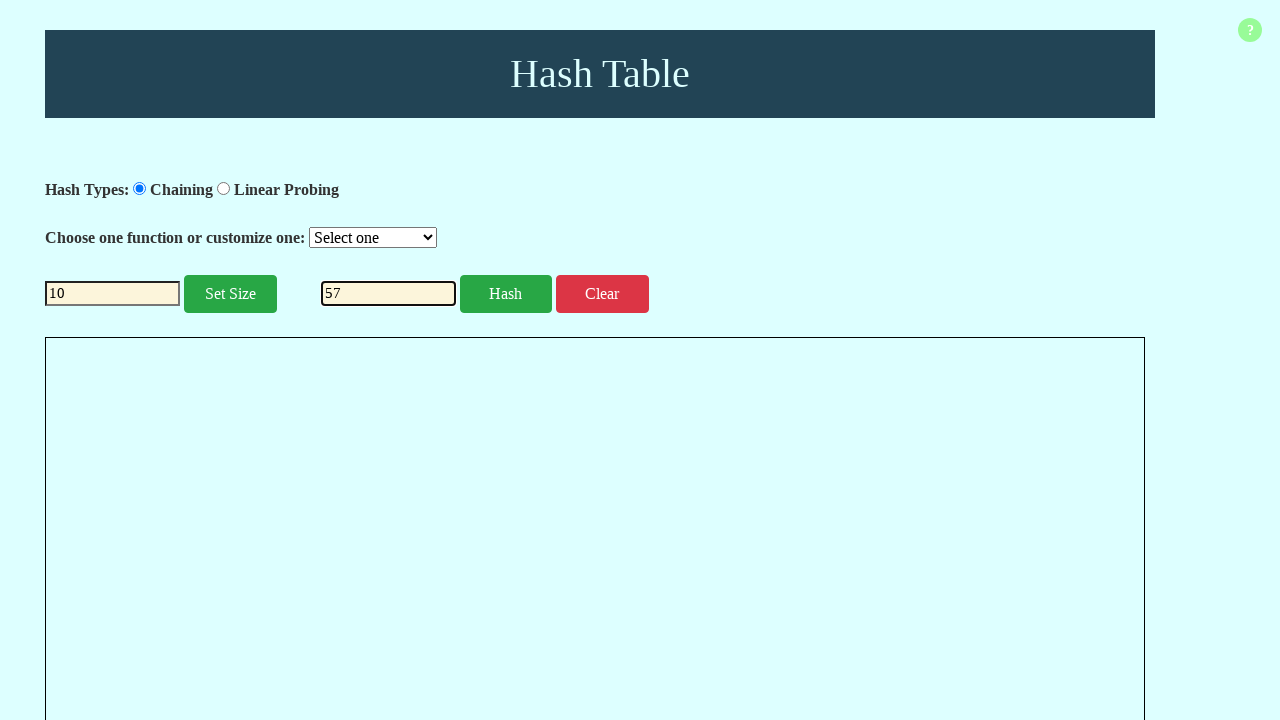

Clicked the run button at (506, 294) on #run-button
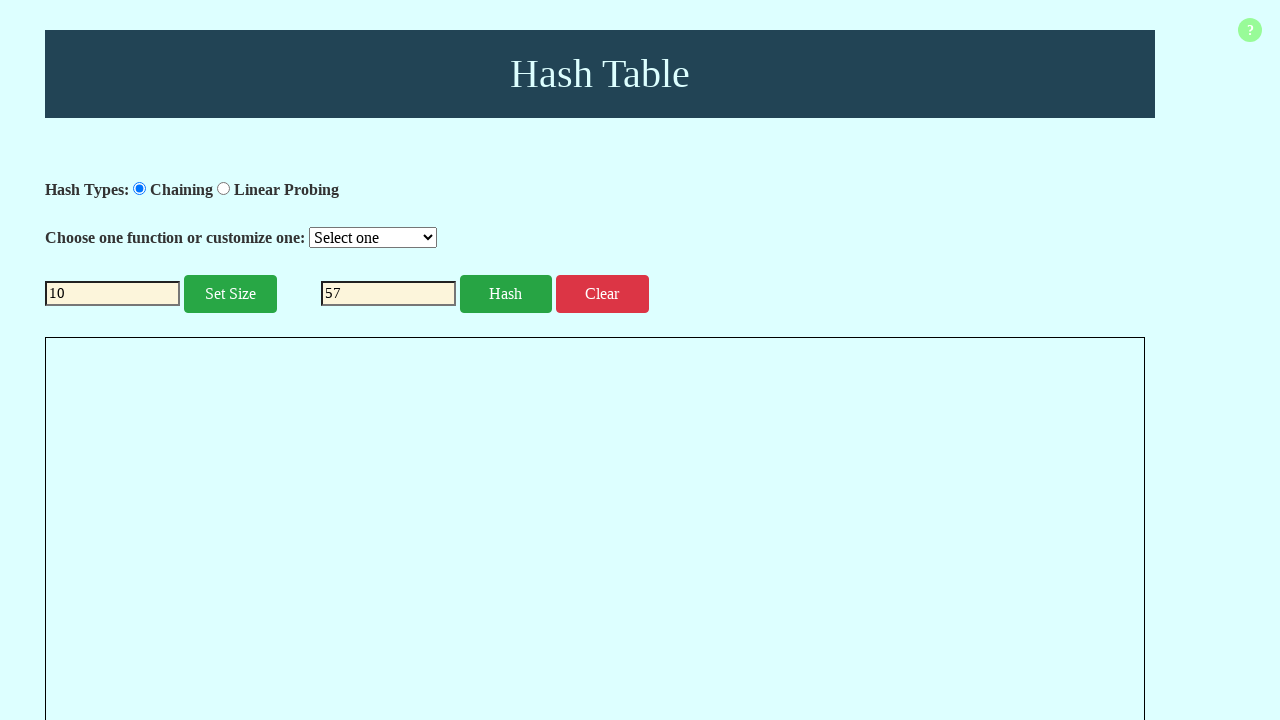

Set up dialog handler to accept alerts
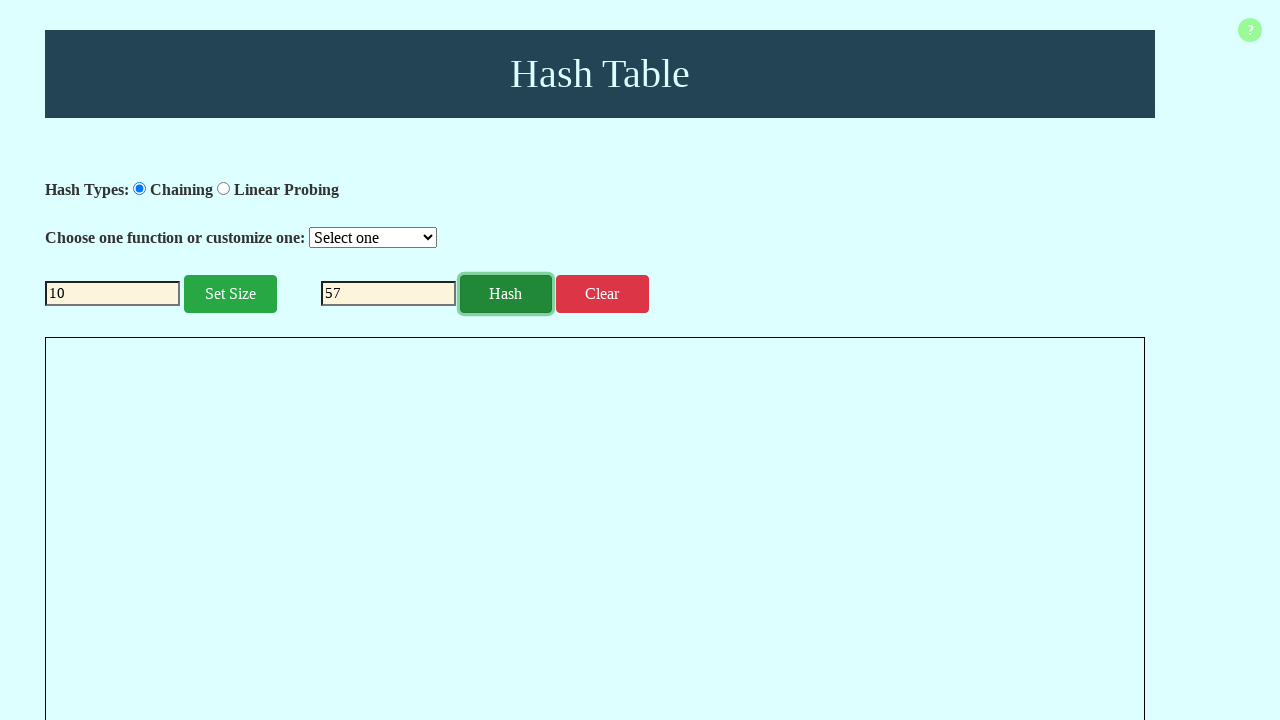

Waited 500ms for alert to appear and be handled
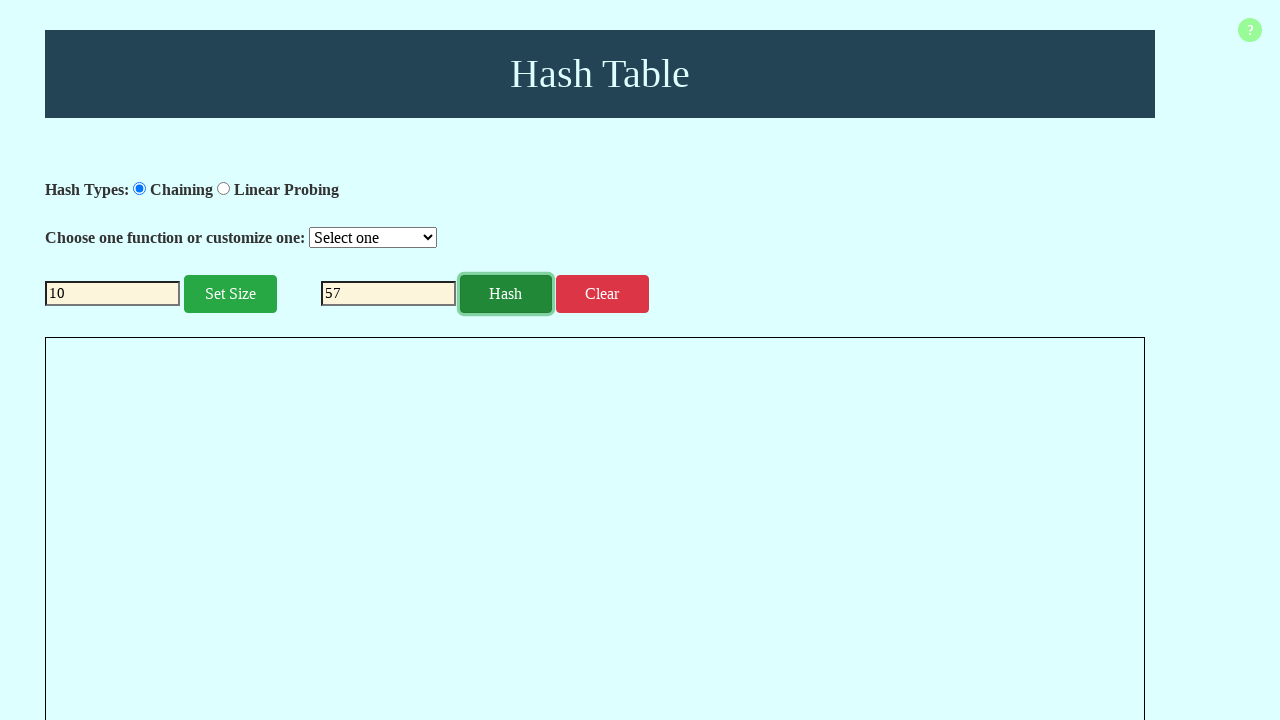

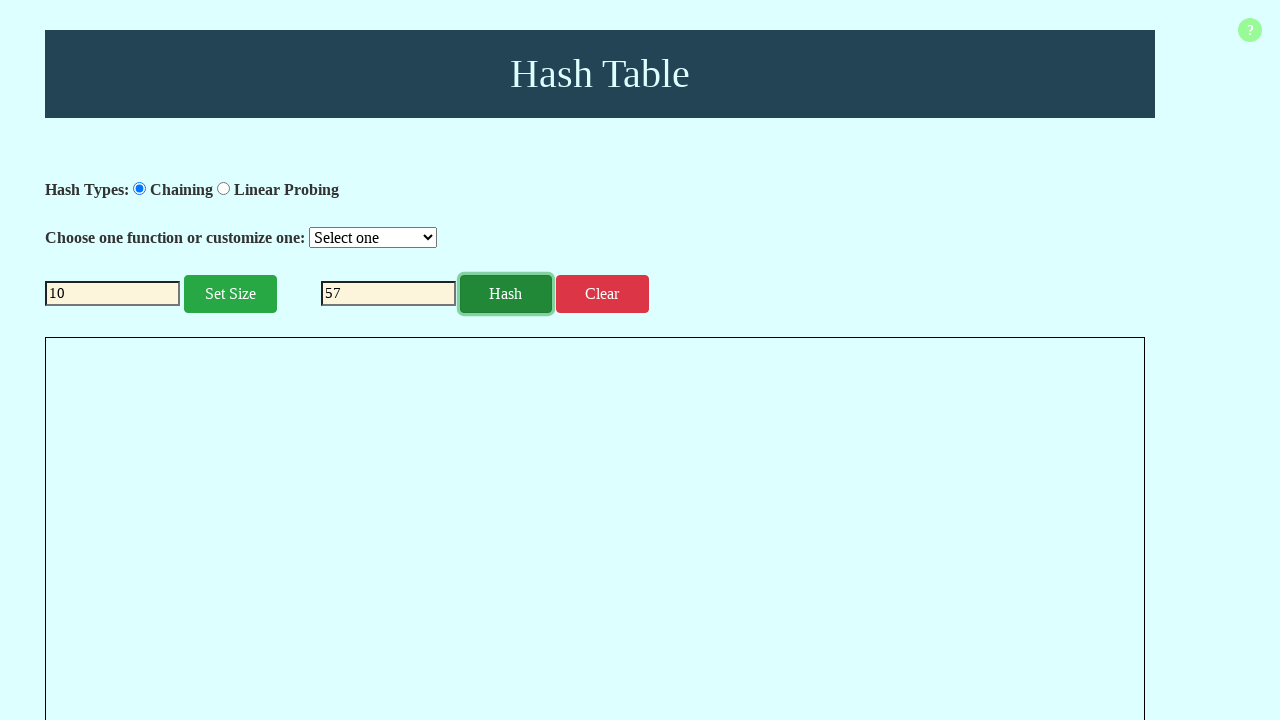